Tests the passenger dropdown functionality on a flight booking practice page by incrementing adult passengers to 5 and child passengers to 4, then verifying the selection displays correctly.

Starting URL: https://rahulshettyacademy.com/dropdownsPractise/

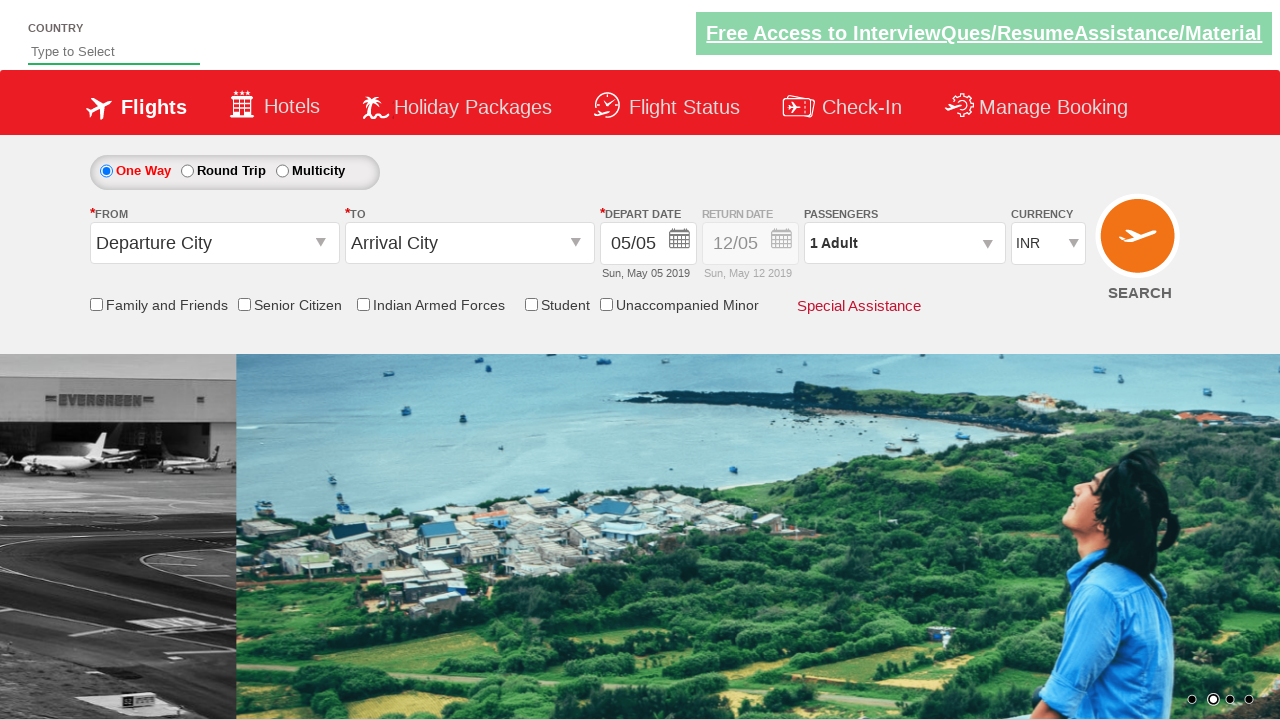

Clicked on passenger info dropdown to open it at (904, 243) on #divpaxinfo
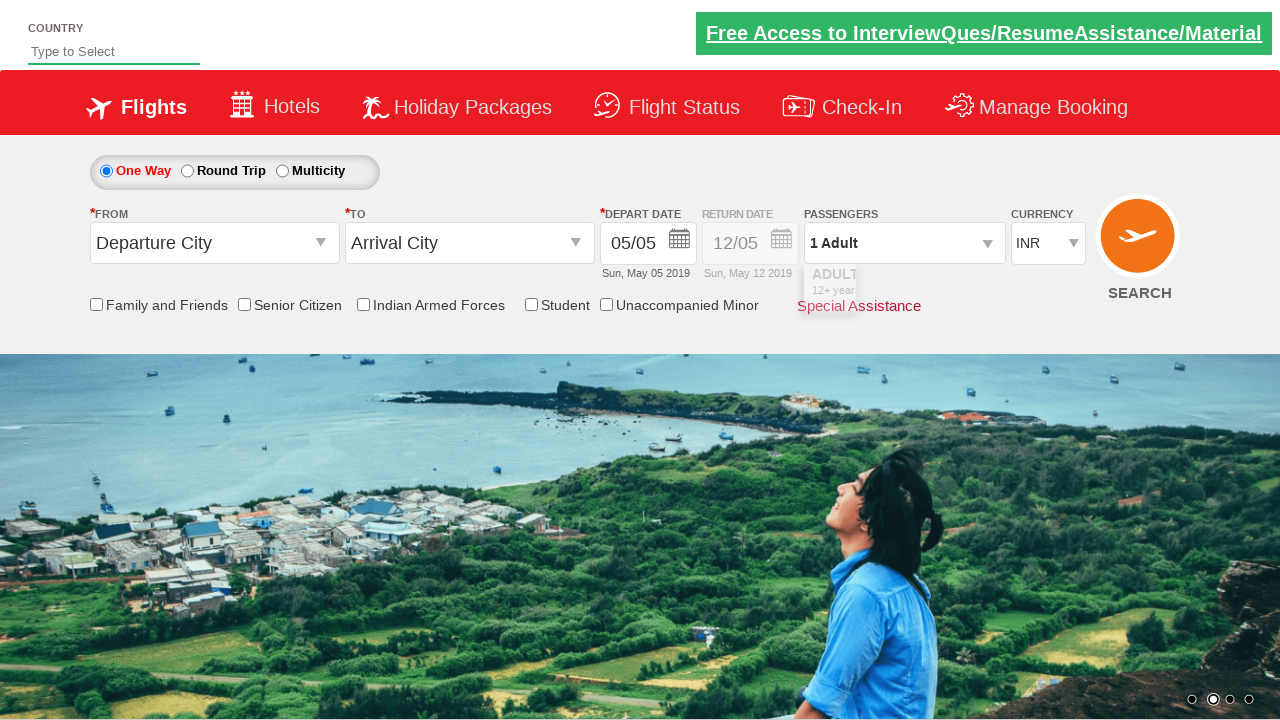

Dropdown opened and increment adult button became visible
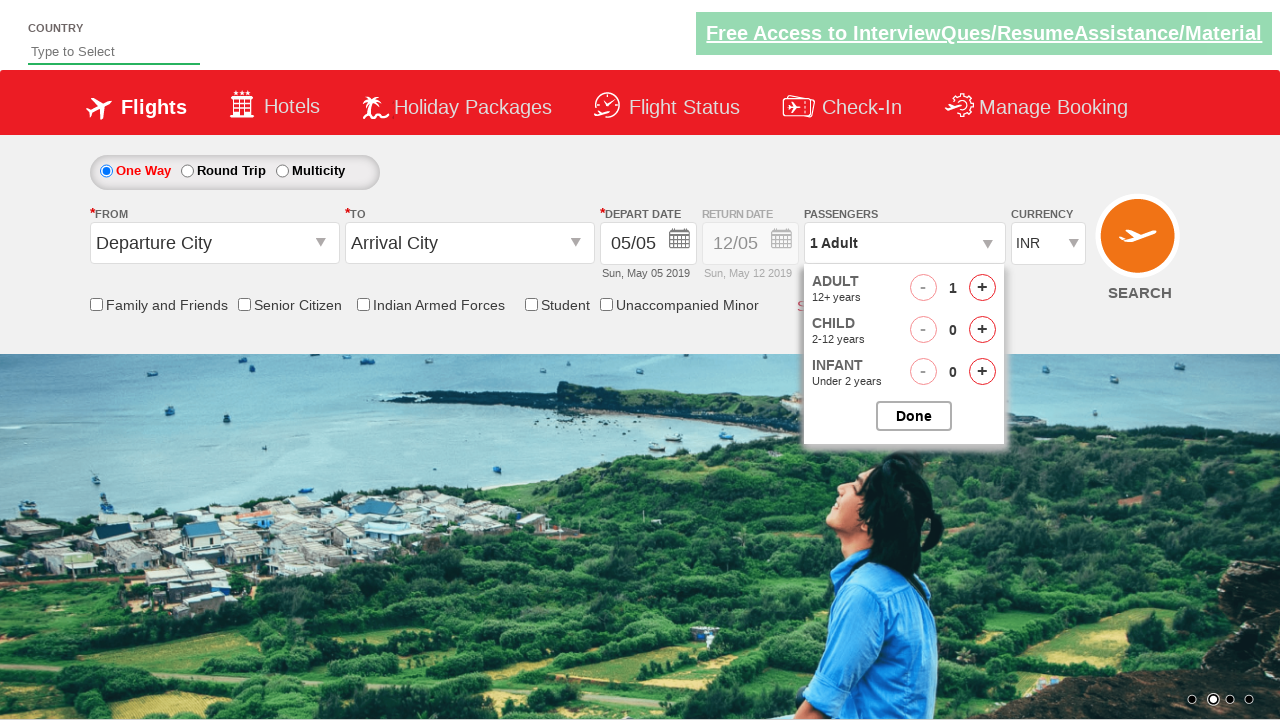

Incremented adult passengers (click 1 of 4) at (982, 288) on #hrefIncAdt
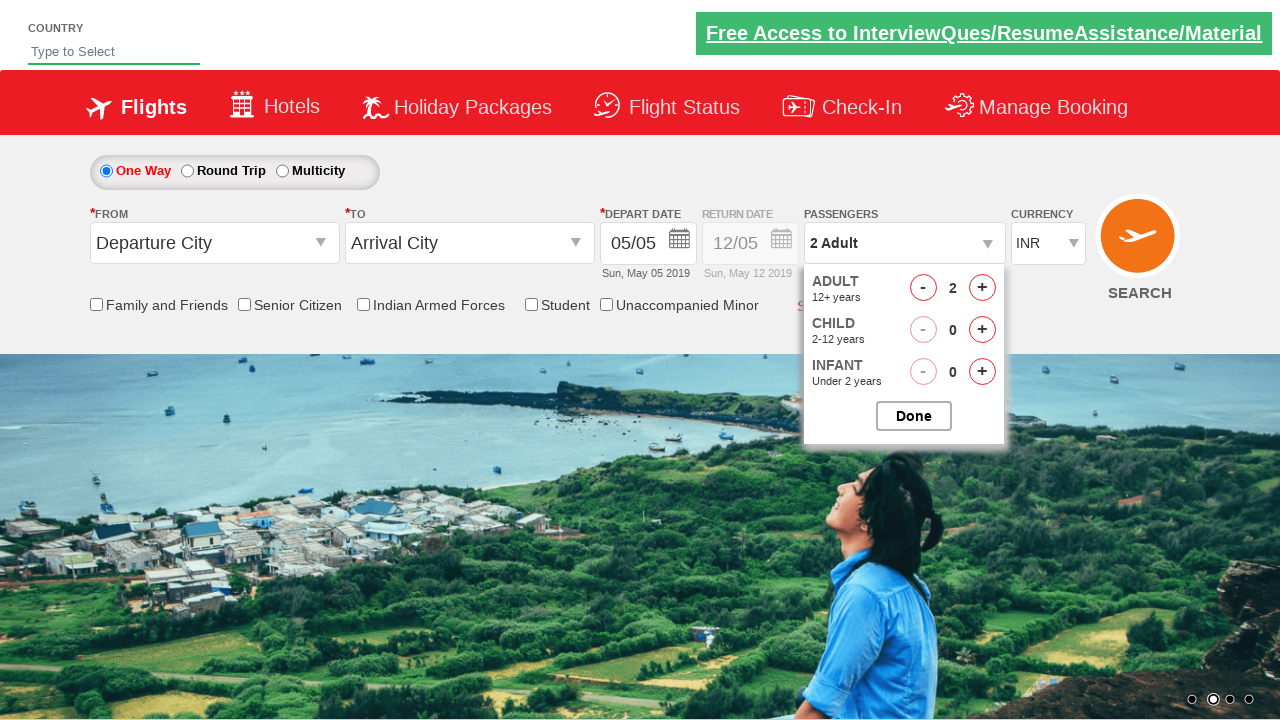

Incremented adult passengers (click 2 of 4) at (982, 288) on #hrefIncAdt
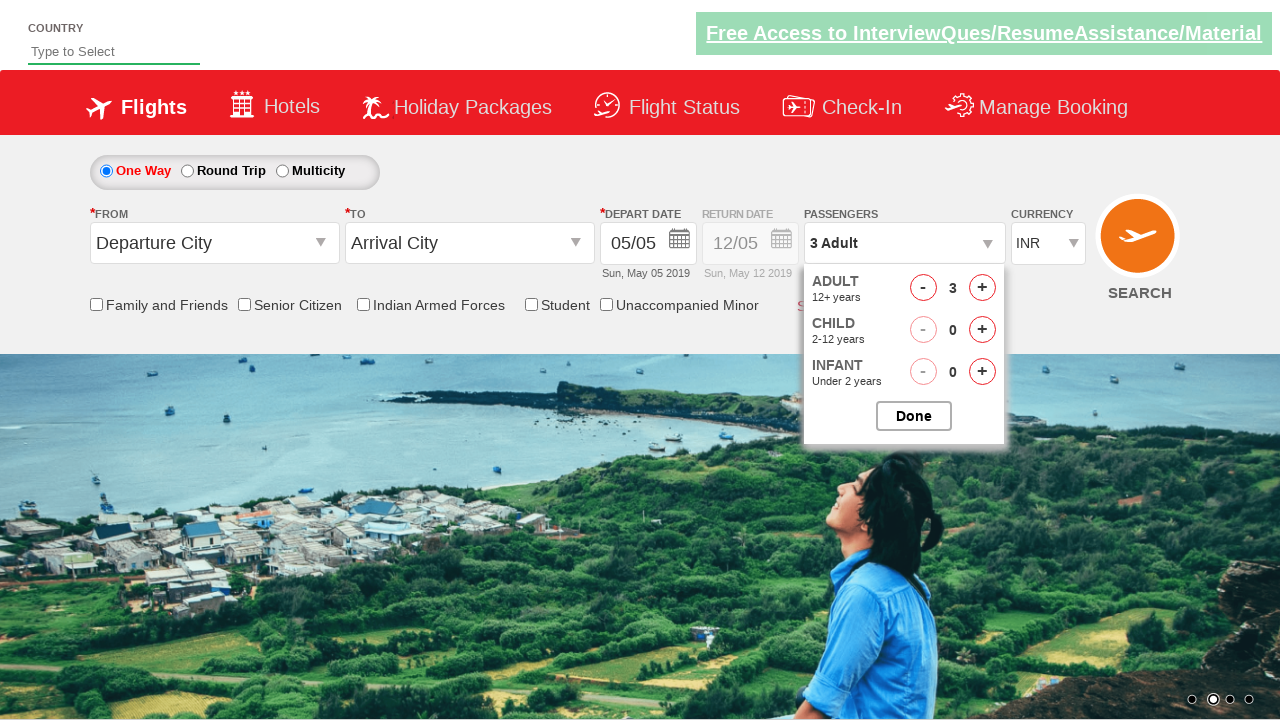

Incremented adult passengers (click 3 of 4) at (982, 288) on #hrefIncAdt
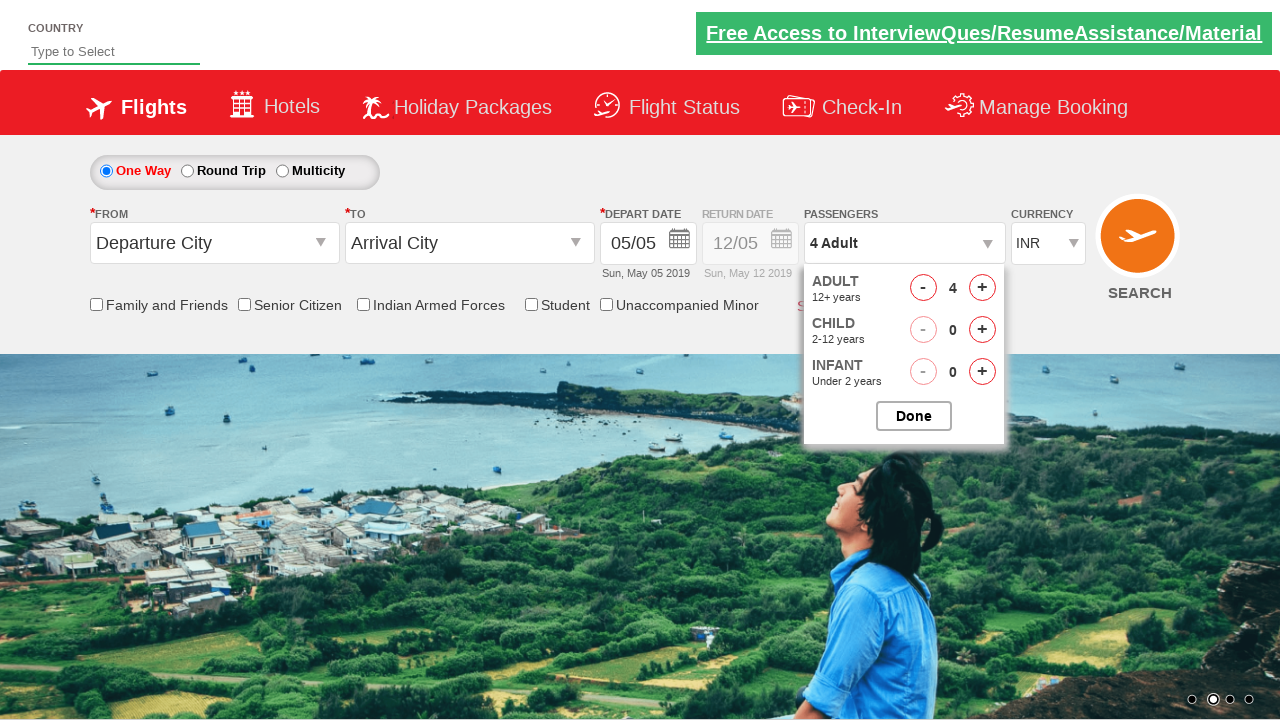

Incremented adult passengers (click 4 of 4) at (982, 288) on #hrefIncAdt
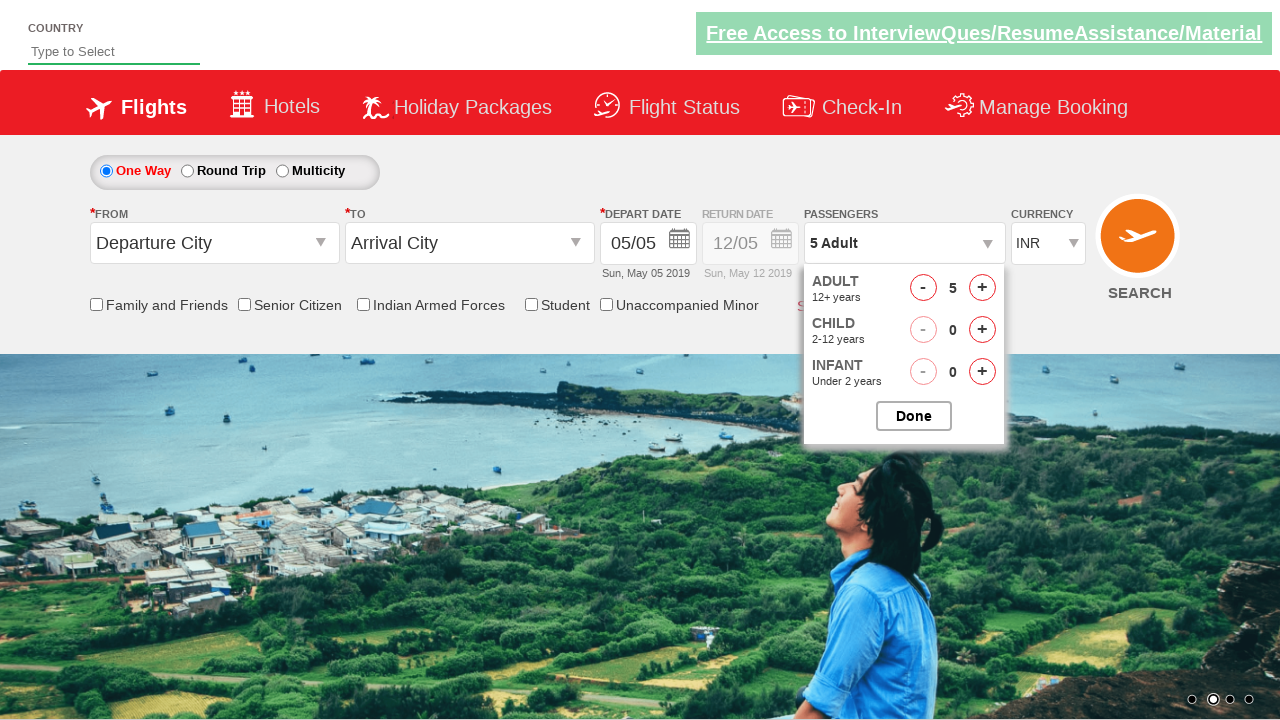

Incremented child passengers (click 1 of 4) at (982, 330) on #hrefIncChd
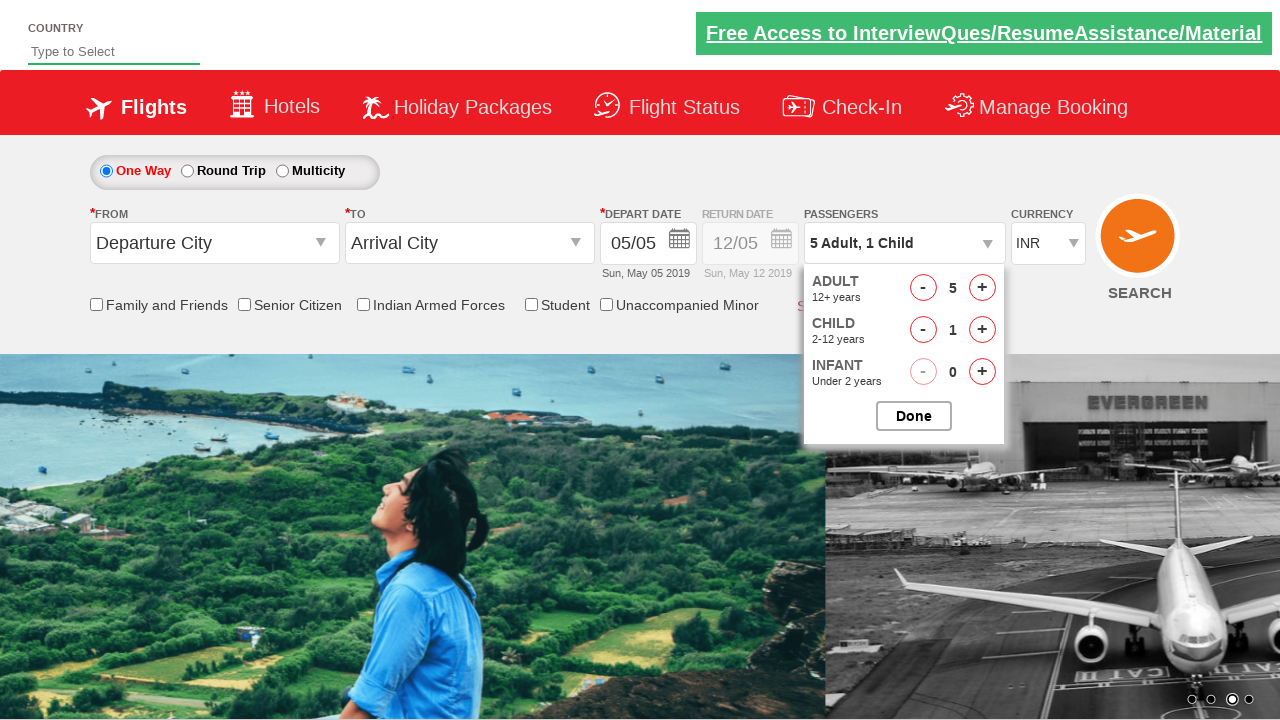

Incremented child passengers (click 2 of 4) at (982, 330) on #hrefIncChd
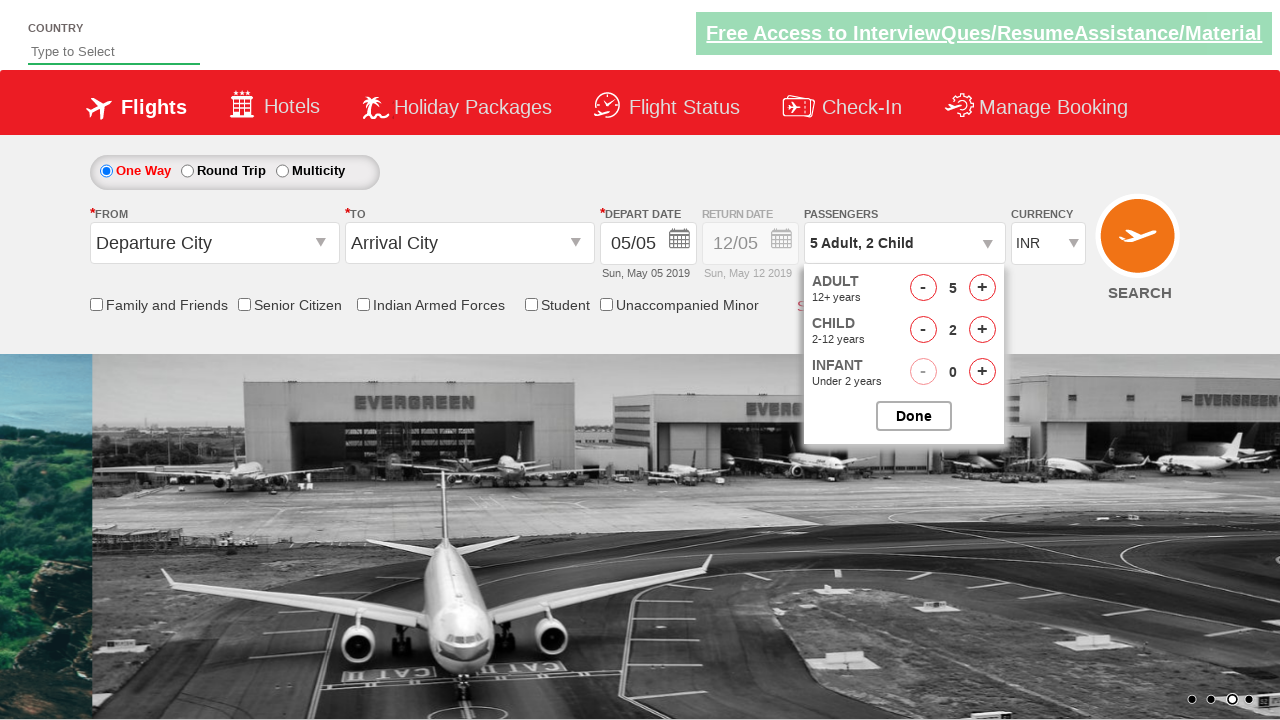

Incremented child passengers (click 3 of 4) at (982, 330) on #hrefIncChd
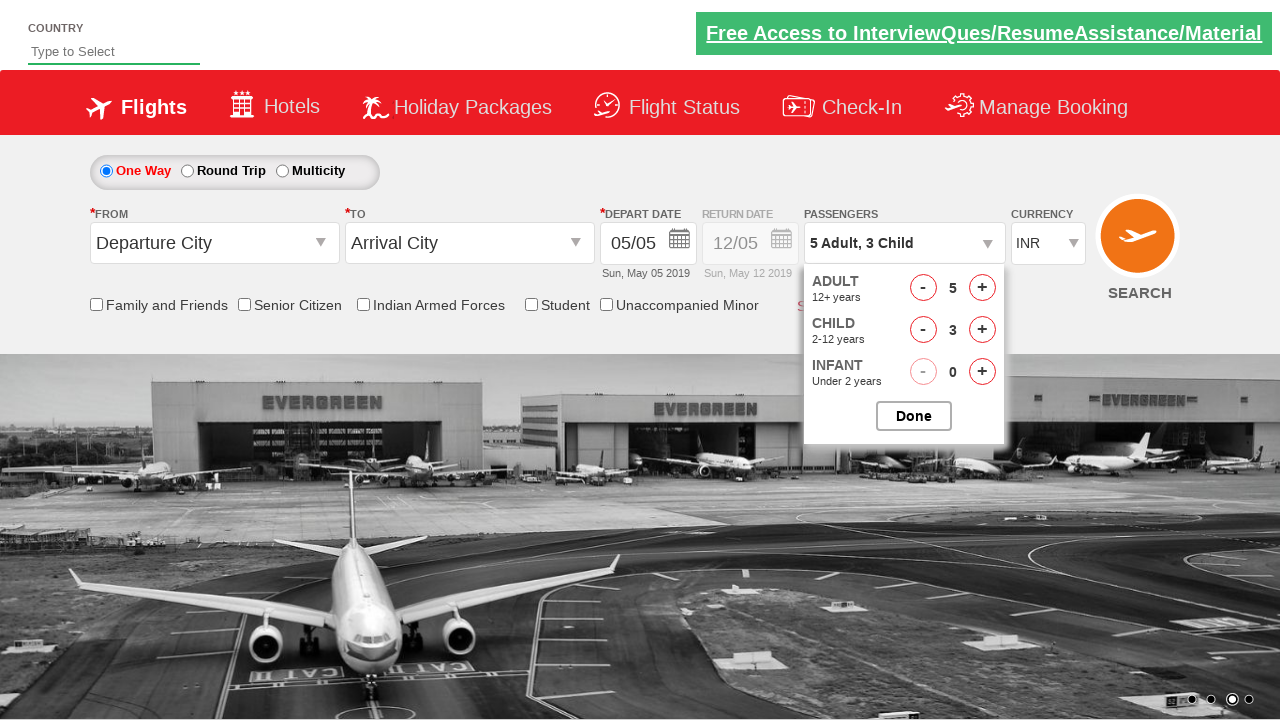

Incremented child passengers (click 4 of 4) at (982, 330) on #hrefIncChd
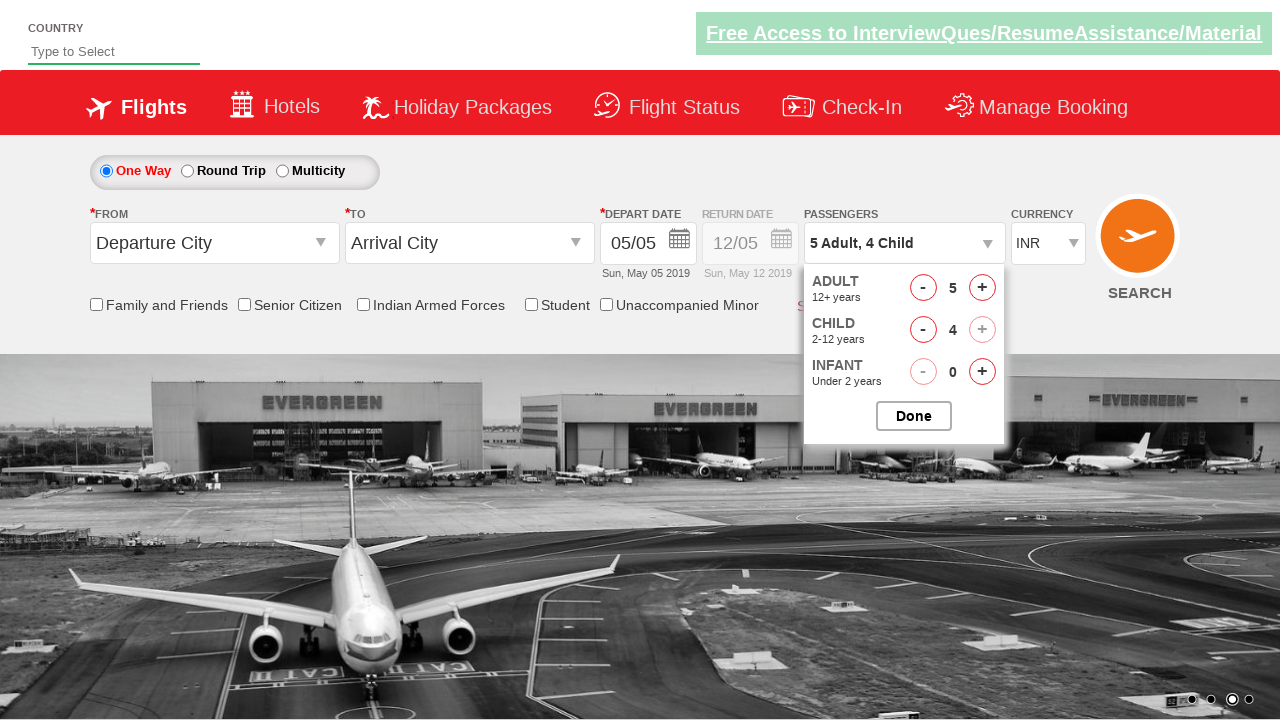

Closed the passenger options dropdown at (914, 416) on #btnclosepaxoption
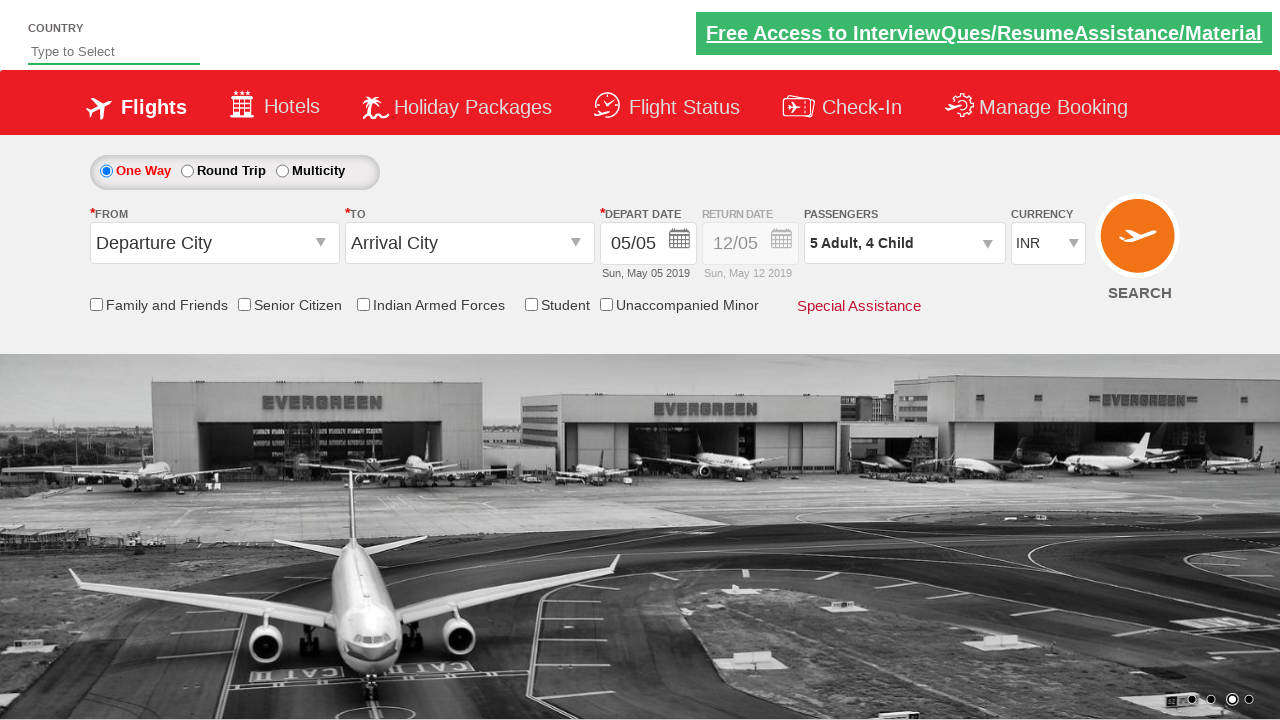

Verified passenger info displays correctly with 5 adults and 4 children selected
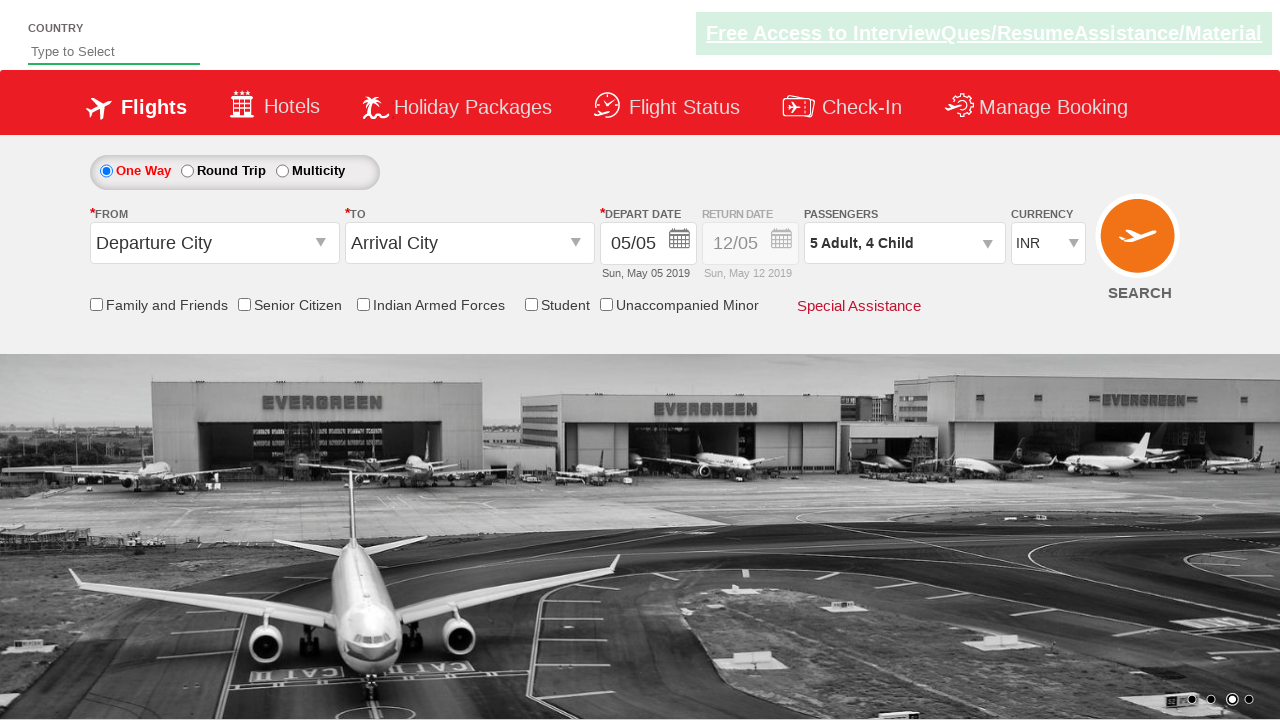

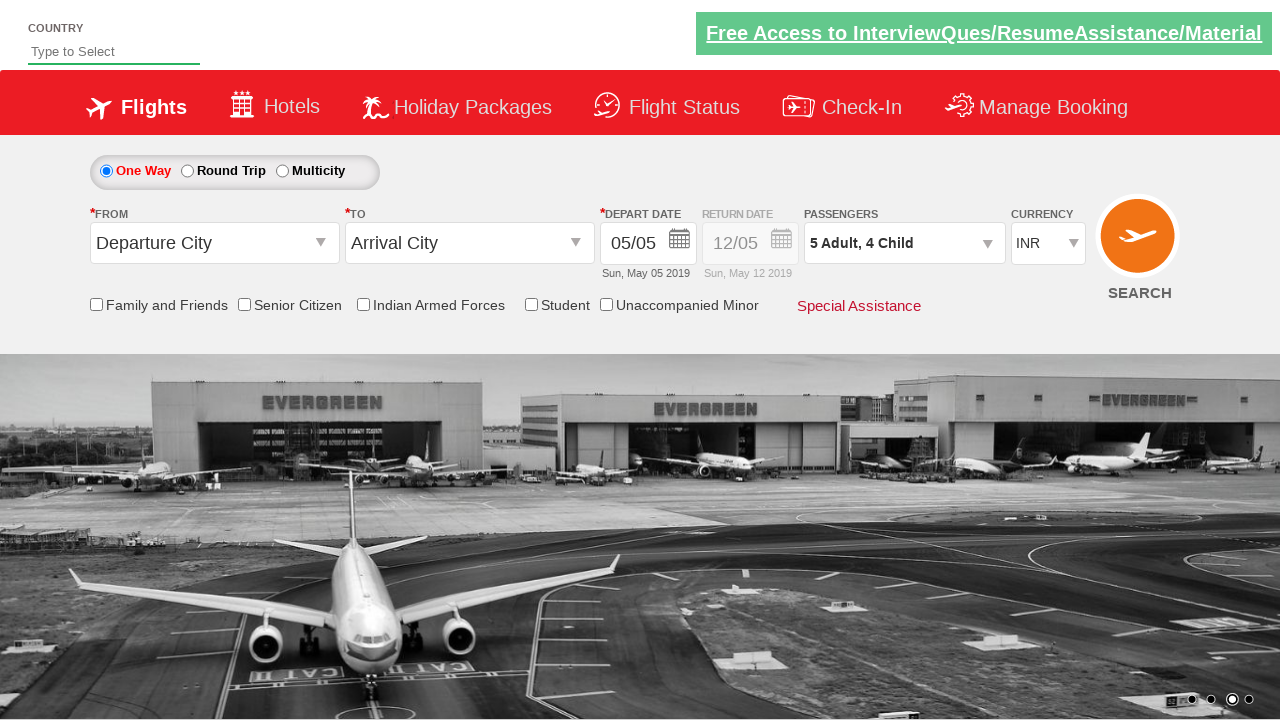